Navigates to the GoIndigo airline website homepage. The script appears to be a stub for testing dropdown sorting but only contains the navigation step.

Starting URL: https://www.goindigo.in/

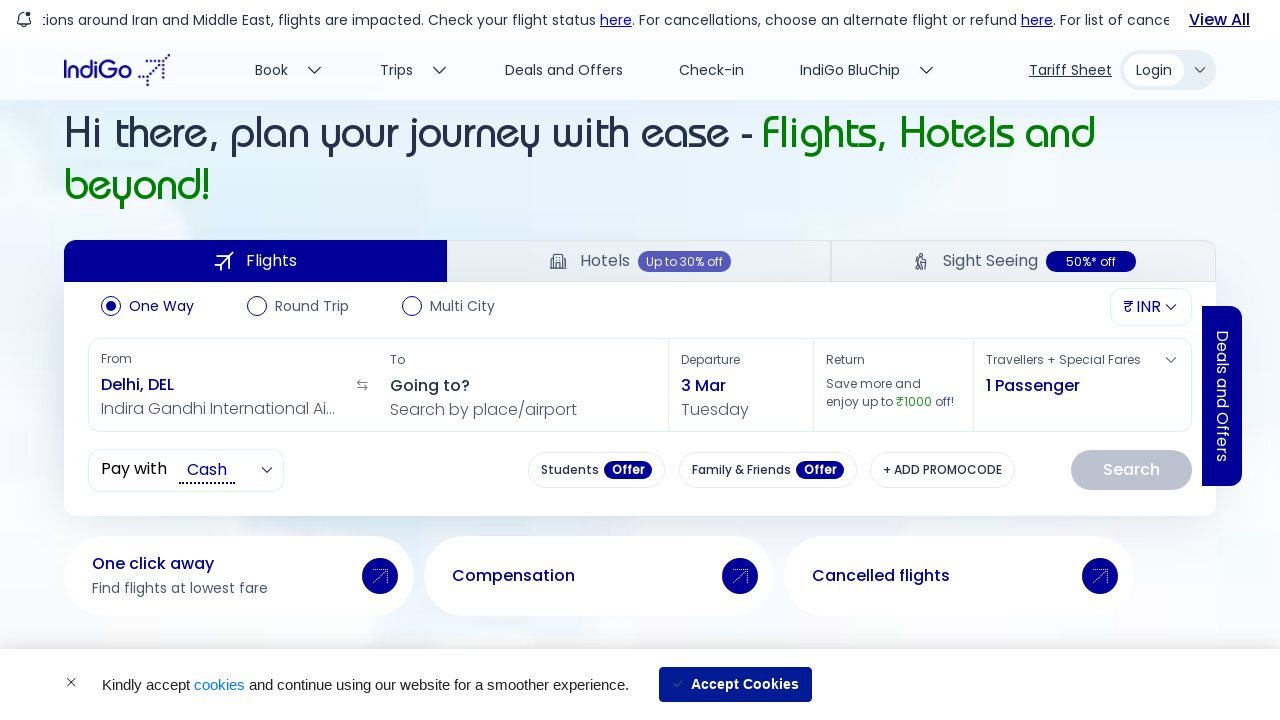

Waited for GoIndigo homepage to load (domcontentloaded)
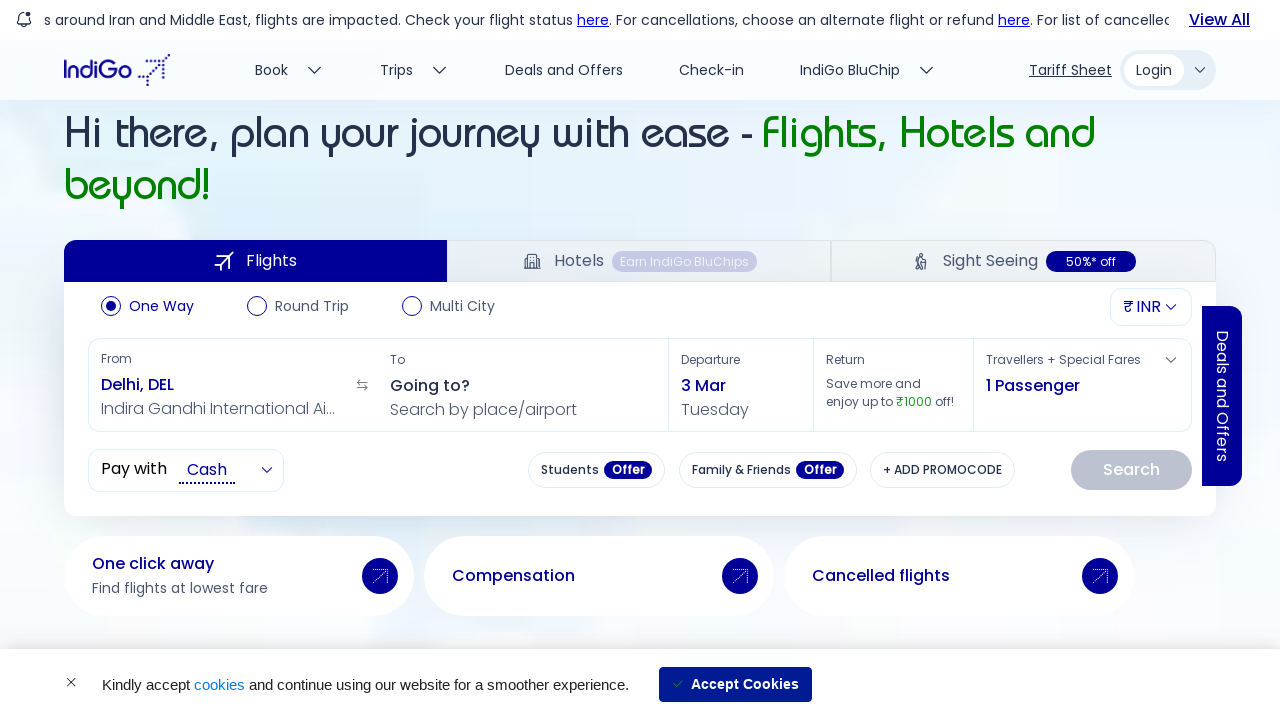

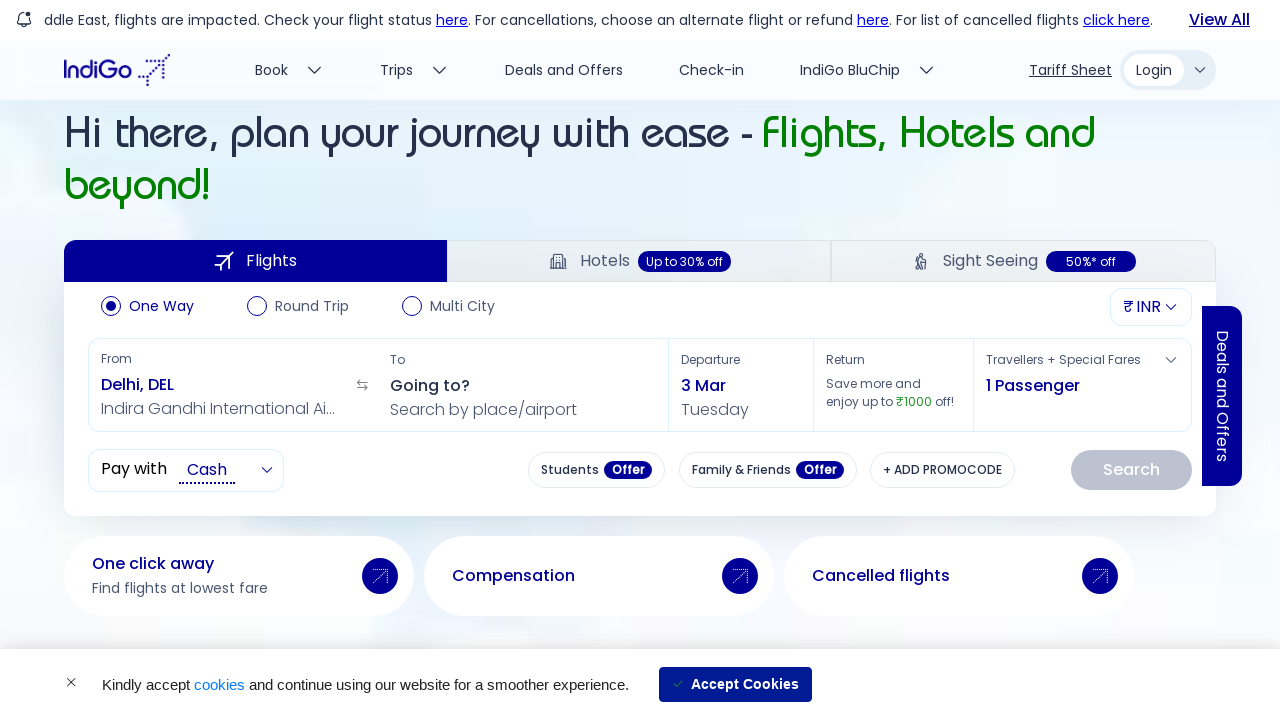